Tests web table sorting functionality by clicking on a column header and verifying that the data is sorted correctly

Starting URL: https://rahulshettyacademy.com/seleniumPractise/#/offers

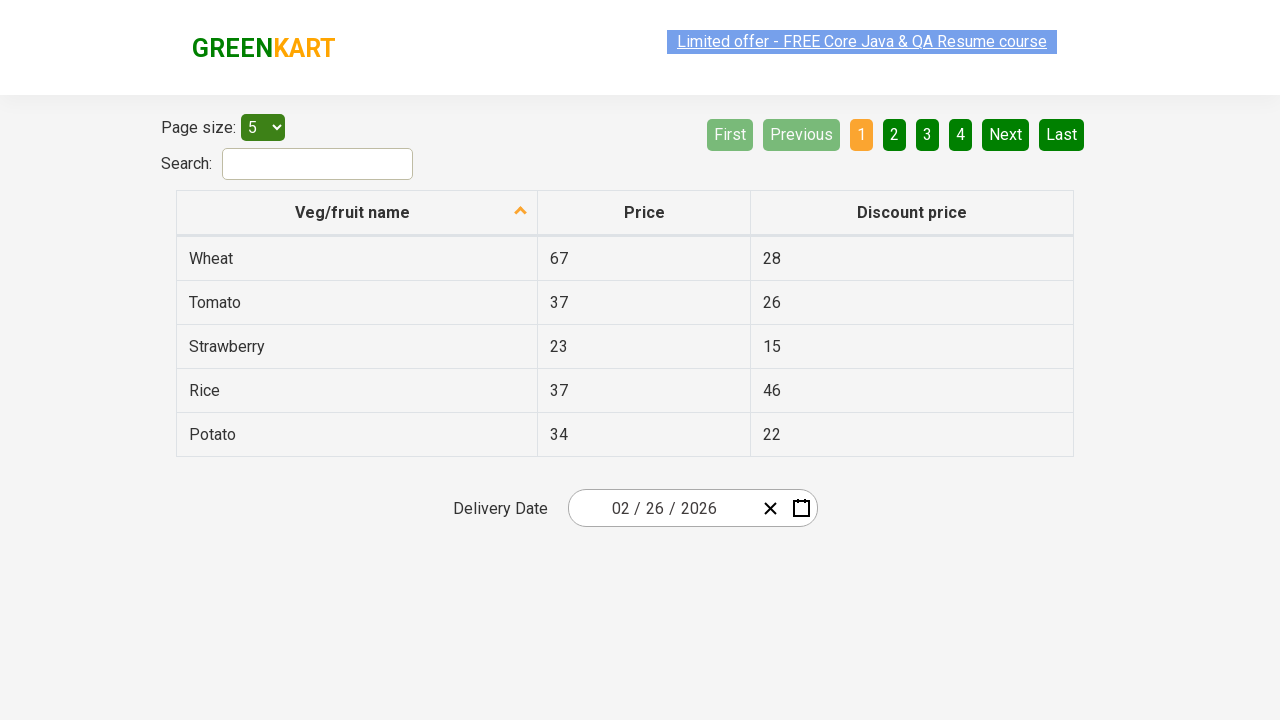

Clicked on first column header to sort at (357, 213) on xpath=//tr/th[1]
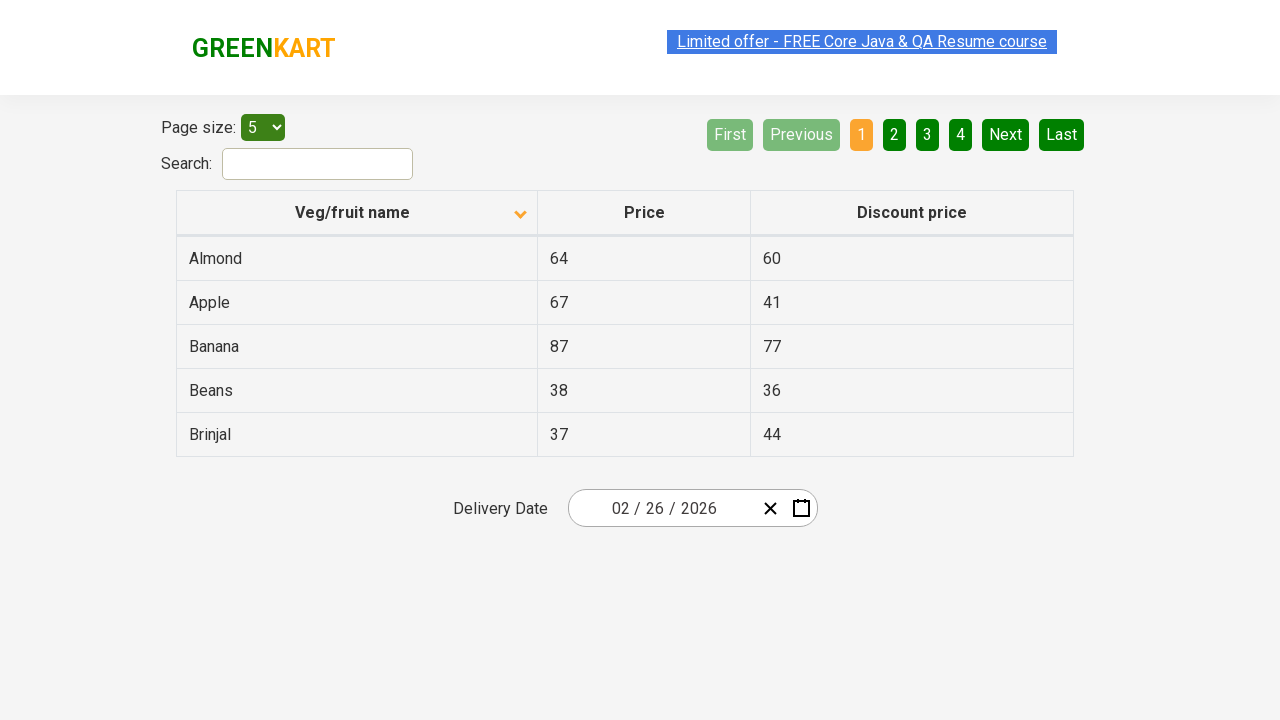

Waited 500ms for sorting to complete
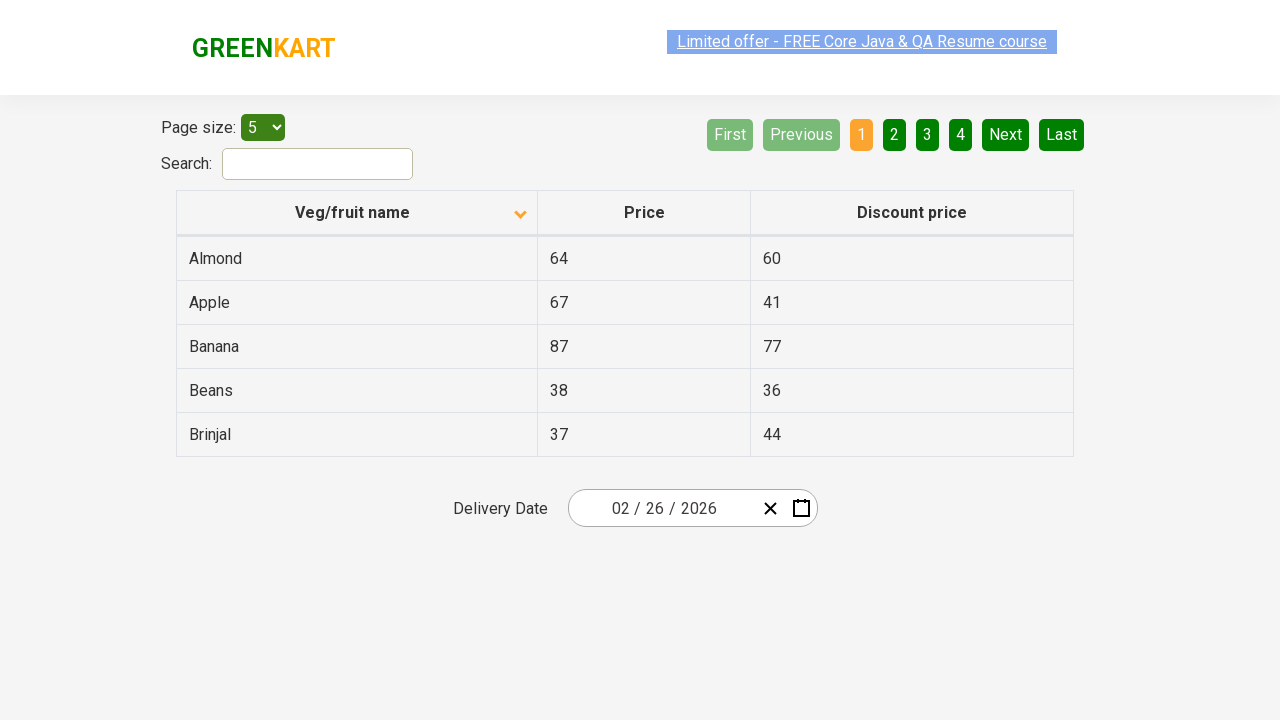

Captured all text contents from first column cells
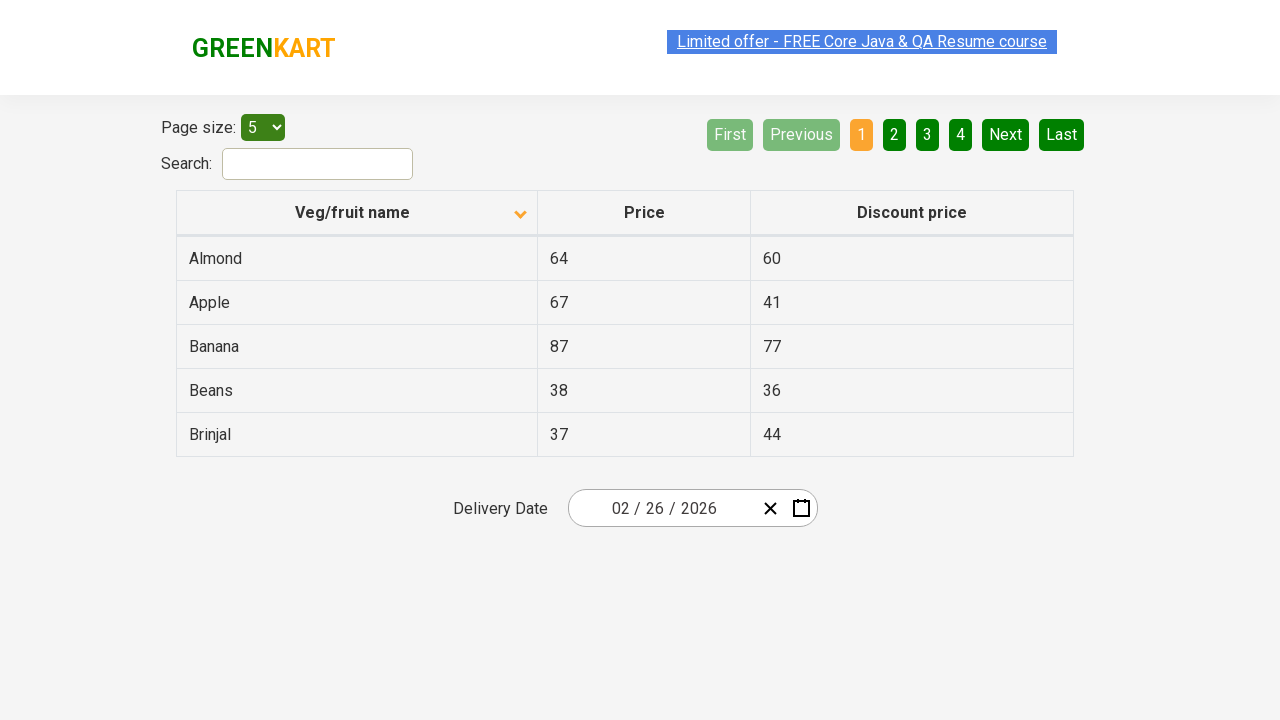

Created sorted reference list of column elements
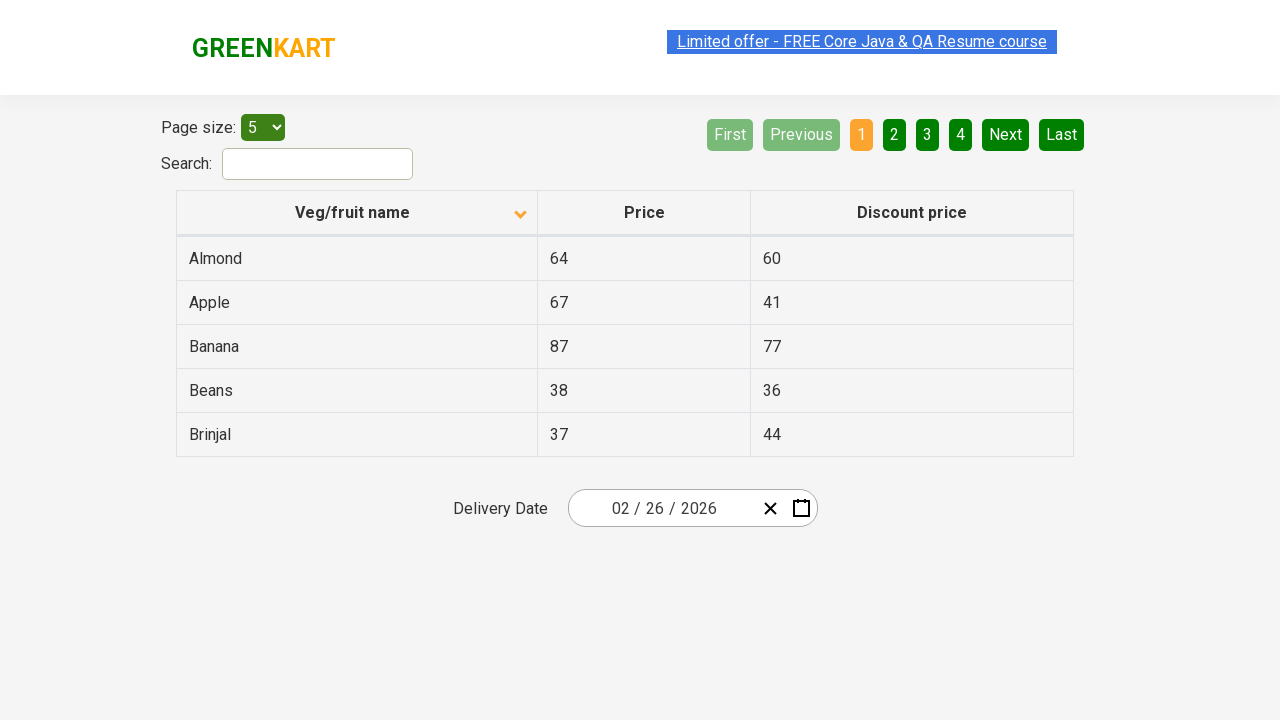

Verified that table column is sorted correctly
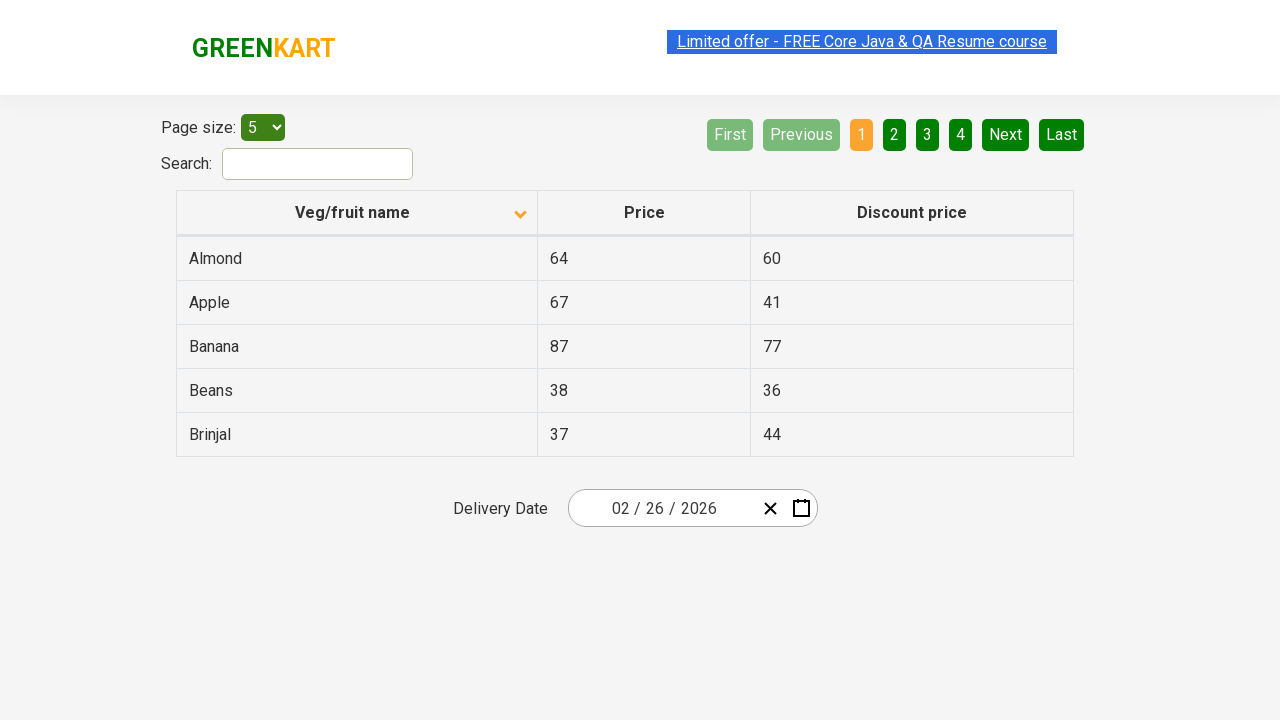

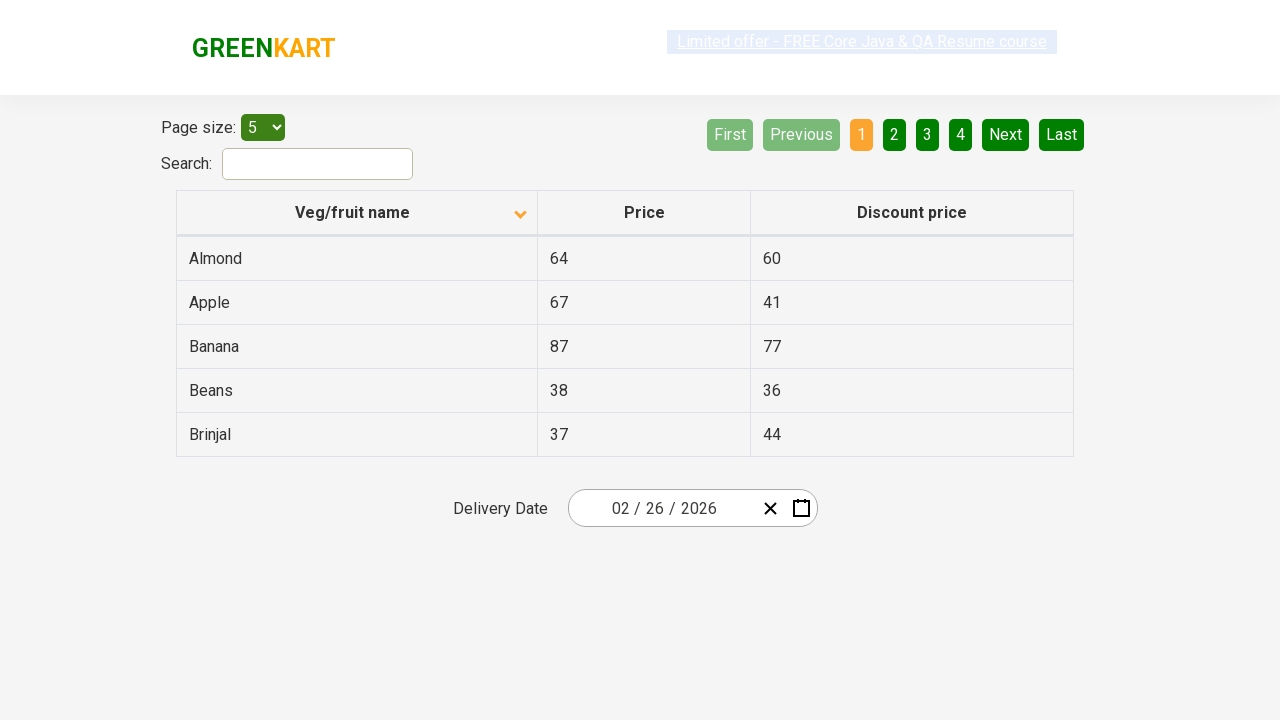